Navigates to AJIO e-commerce website and handles a browser alert popup by accepting it

Starting URL: https://www.ajio.com/

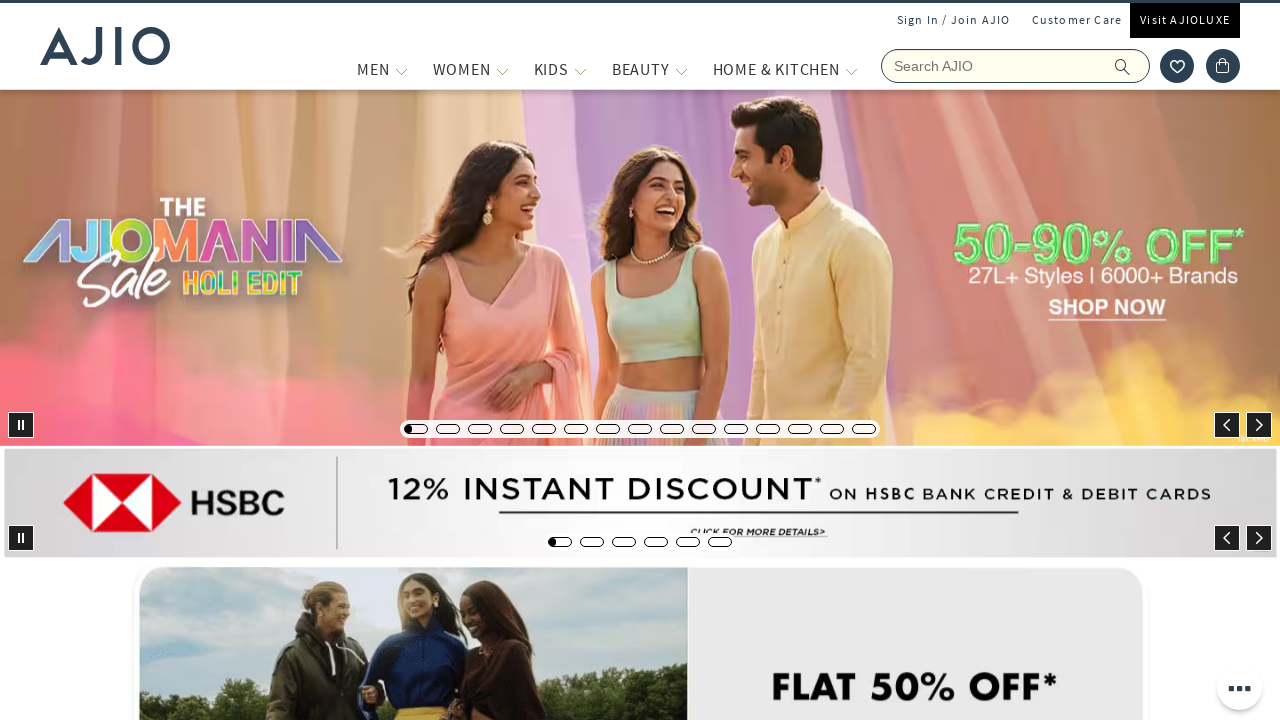

Set up dialog handler to automatically accept alerts
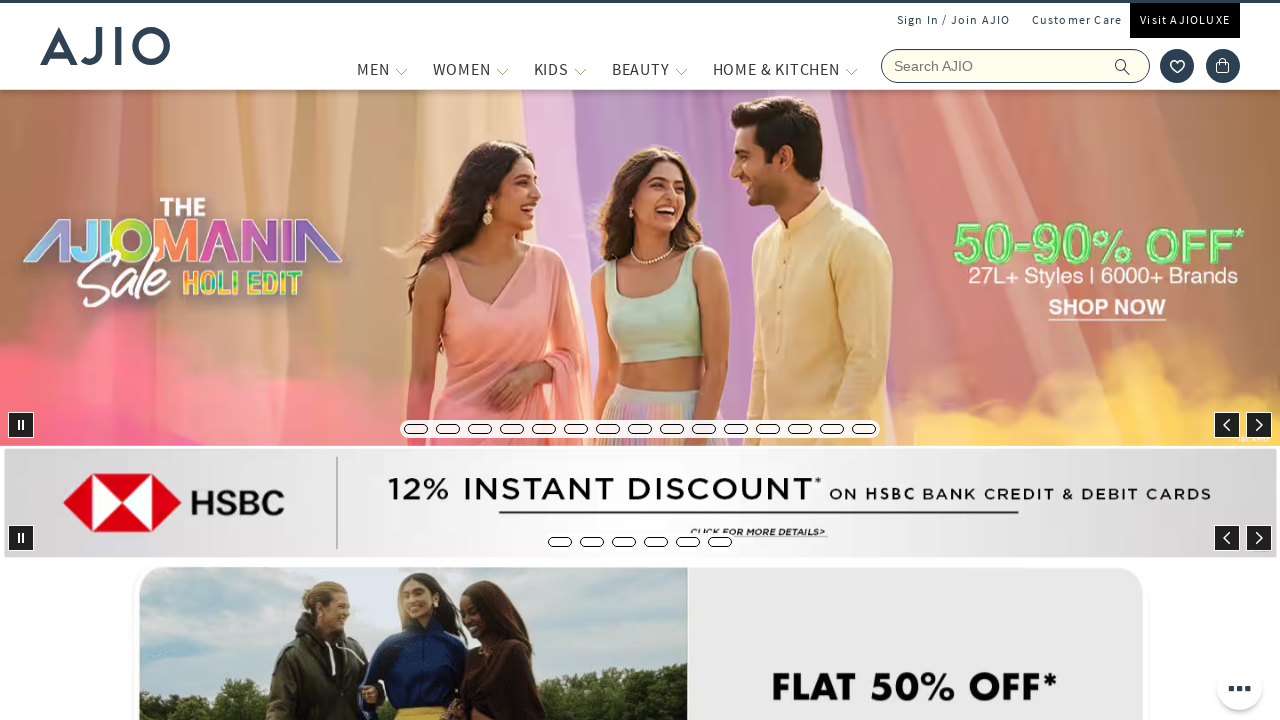

Waited 3 seconds for potential alerts to trigger
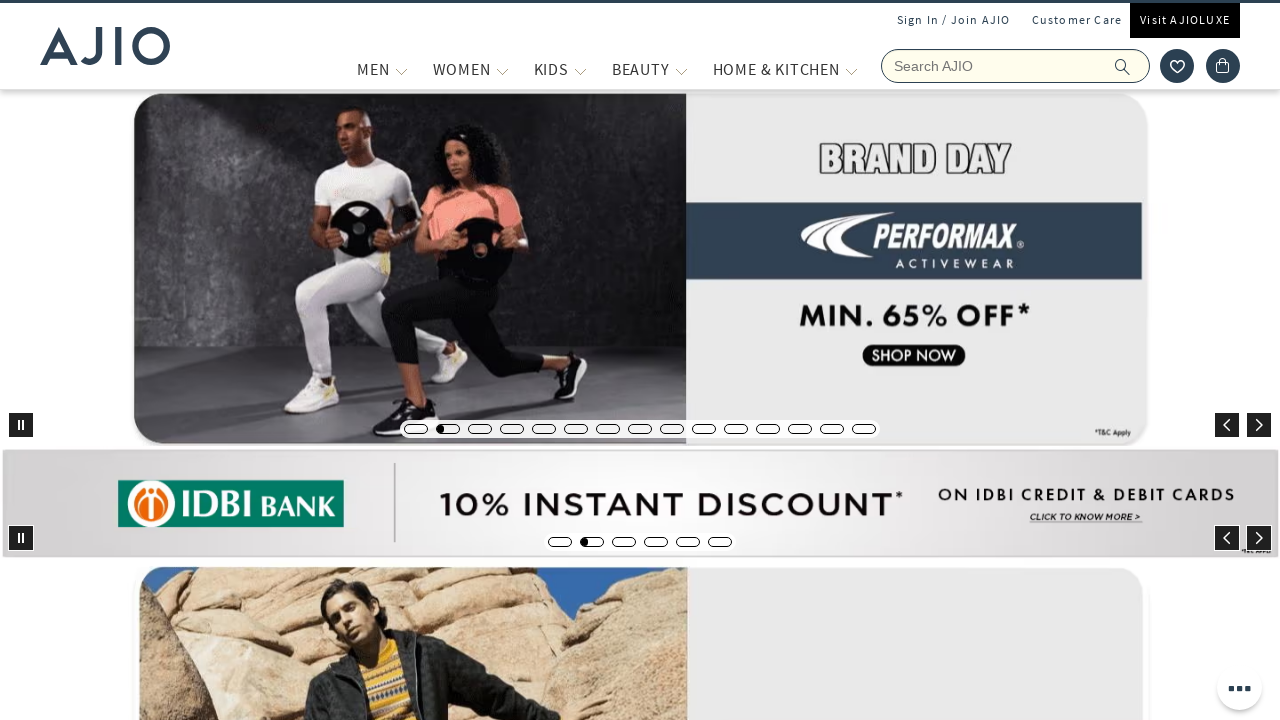

Waited for page to reach networkidle state
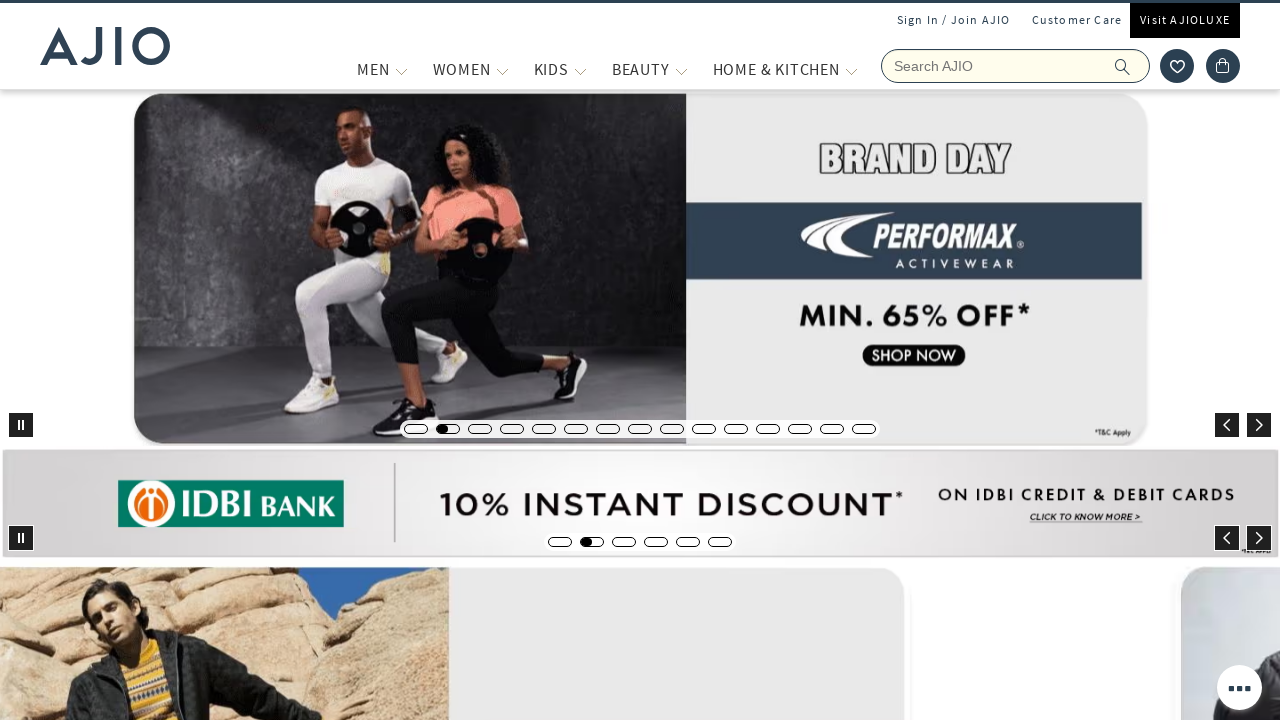

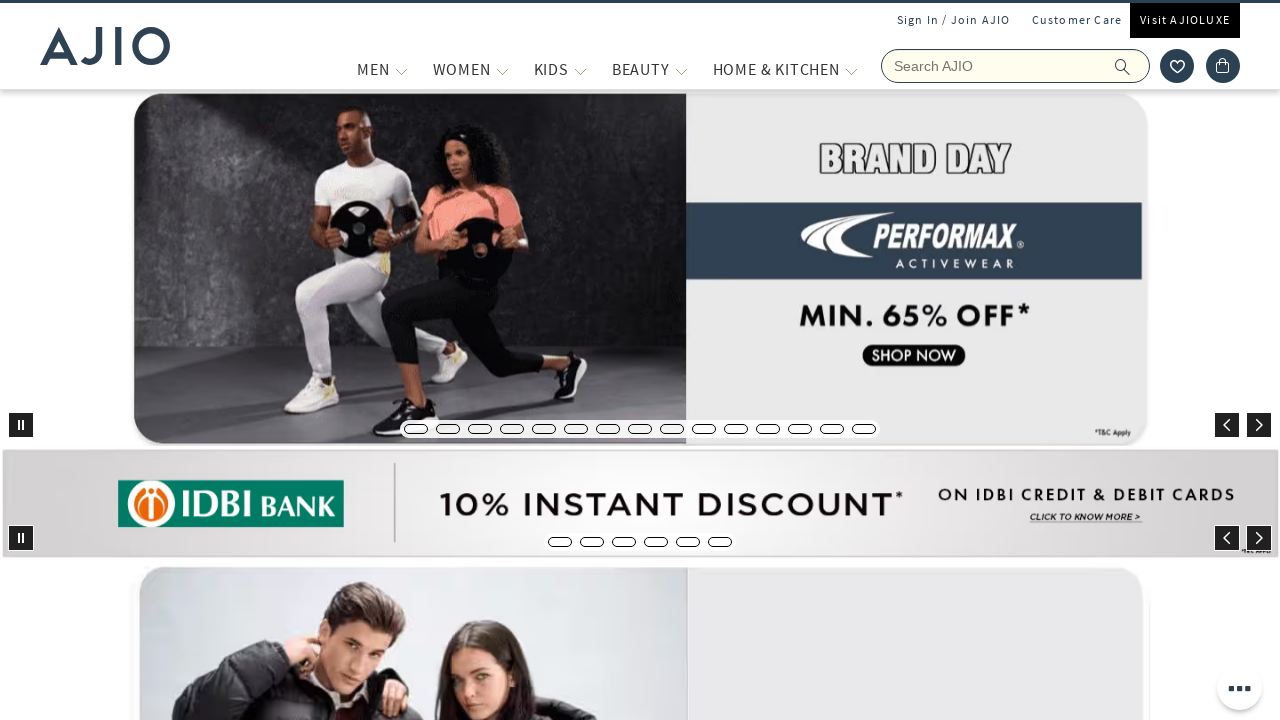